Navigates to the timeanddate.com world clock page and verifies that the world clock table with city times is loaded and contains data rows.

Starting URL: https://www.timeanddate.com/worldclock/

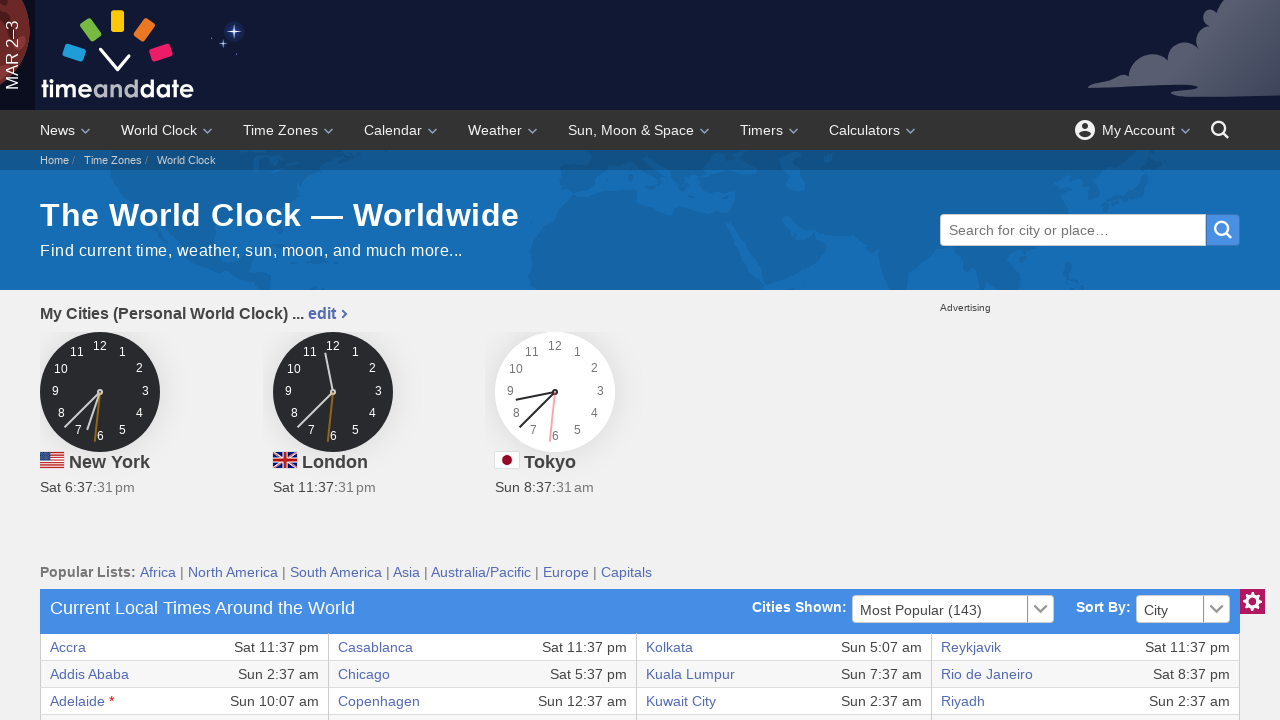

Navigated to timeanddate.com world clock page
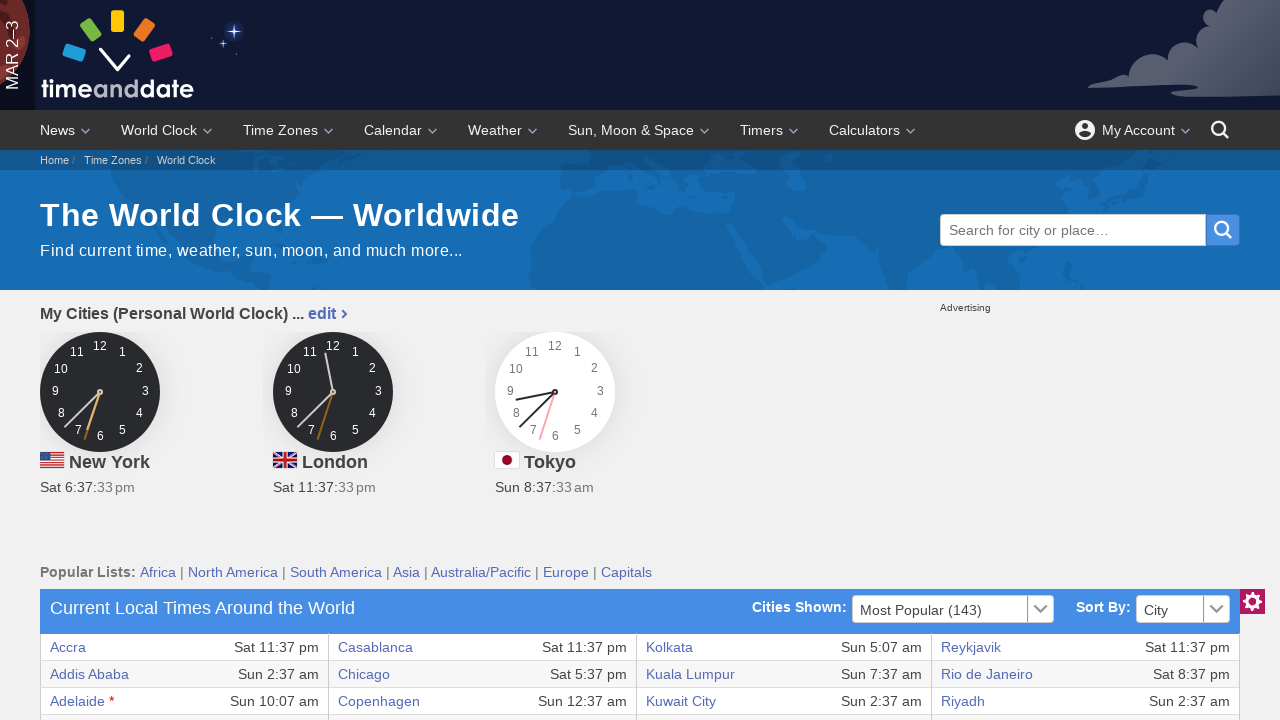

World clock table loaded and present
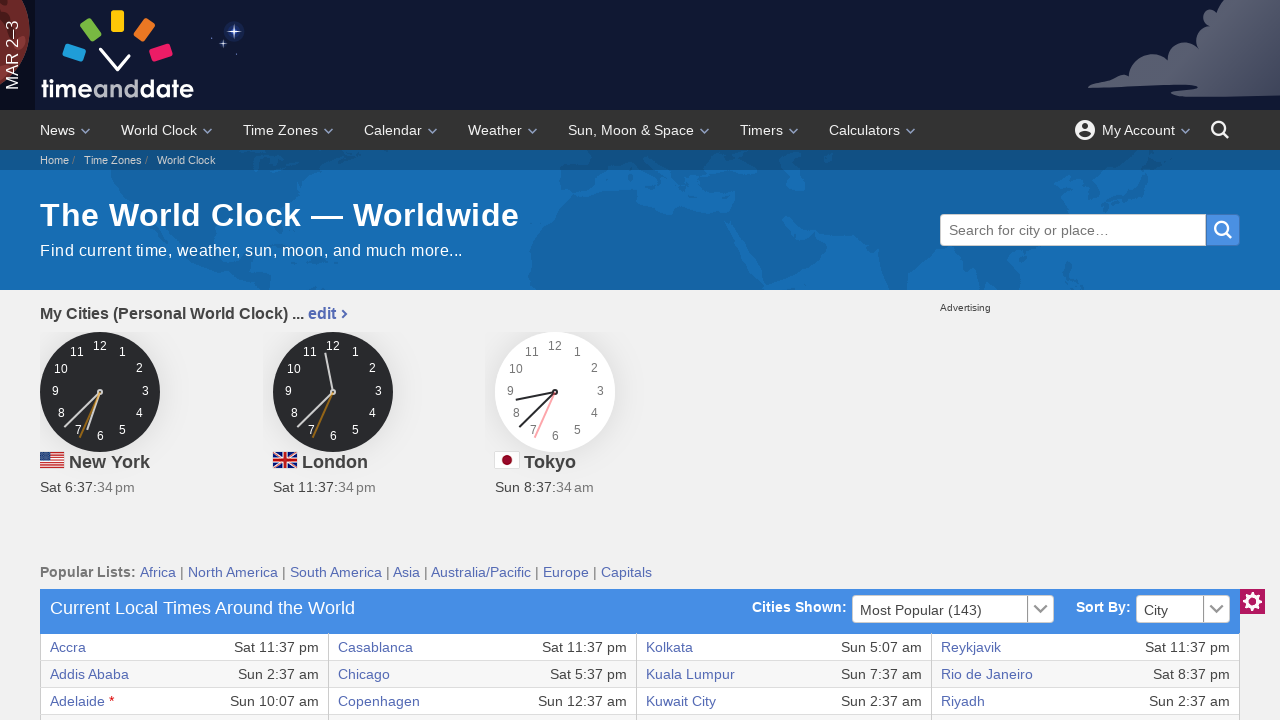

Table data rows are visible
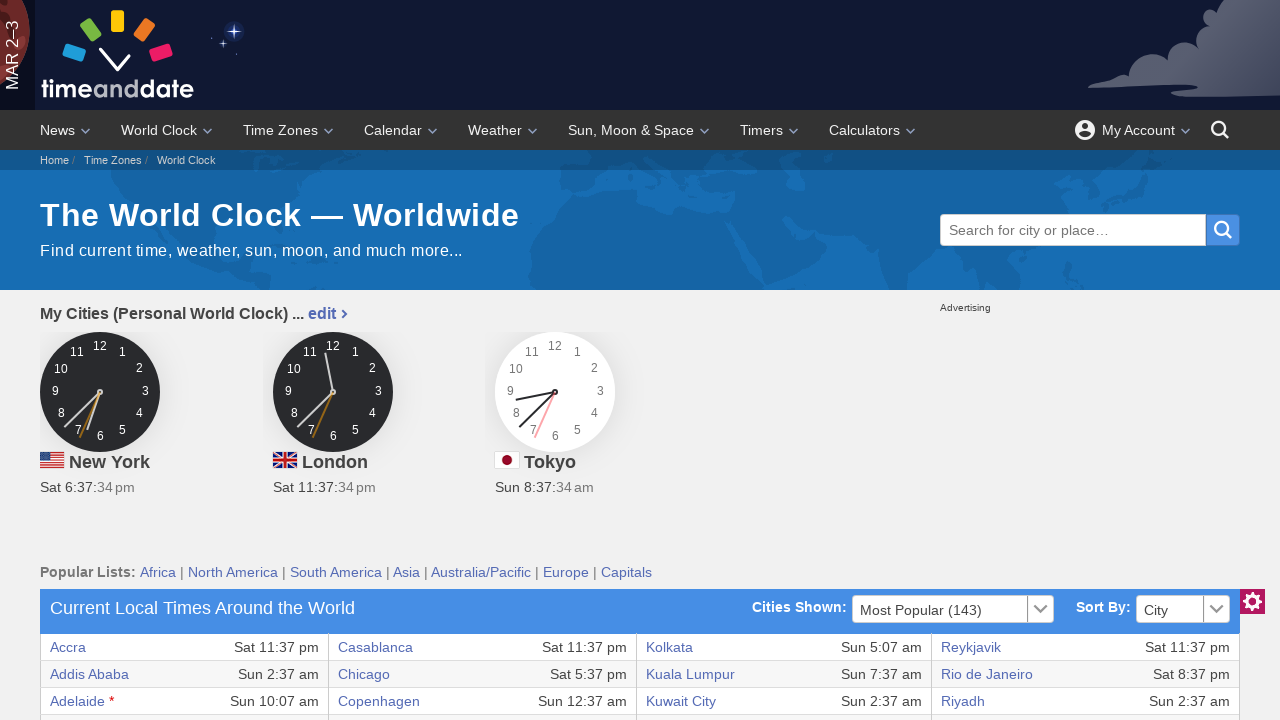

Retrieved all table rows, found 37 rows
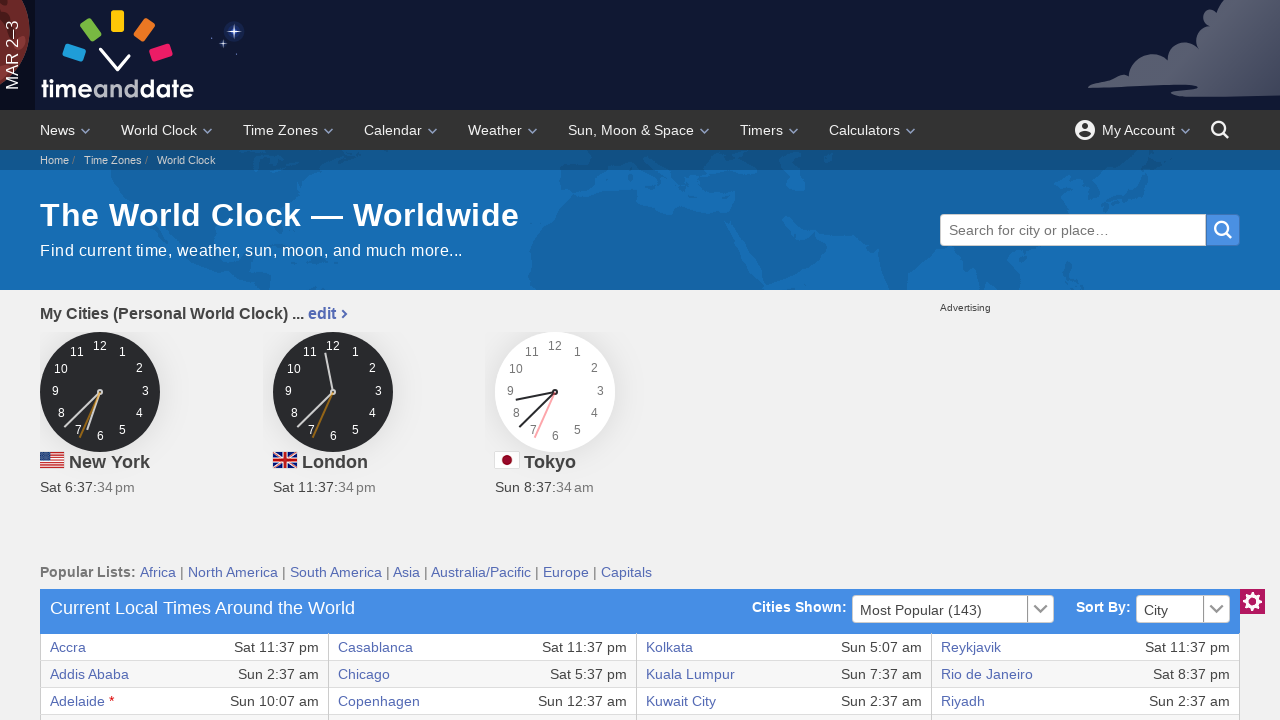

Verified that table contains at least one row
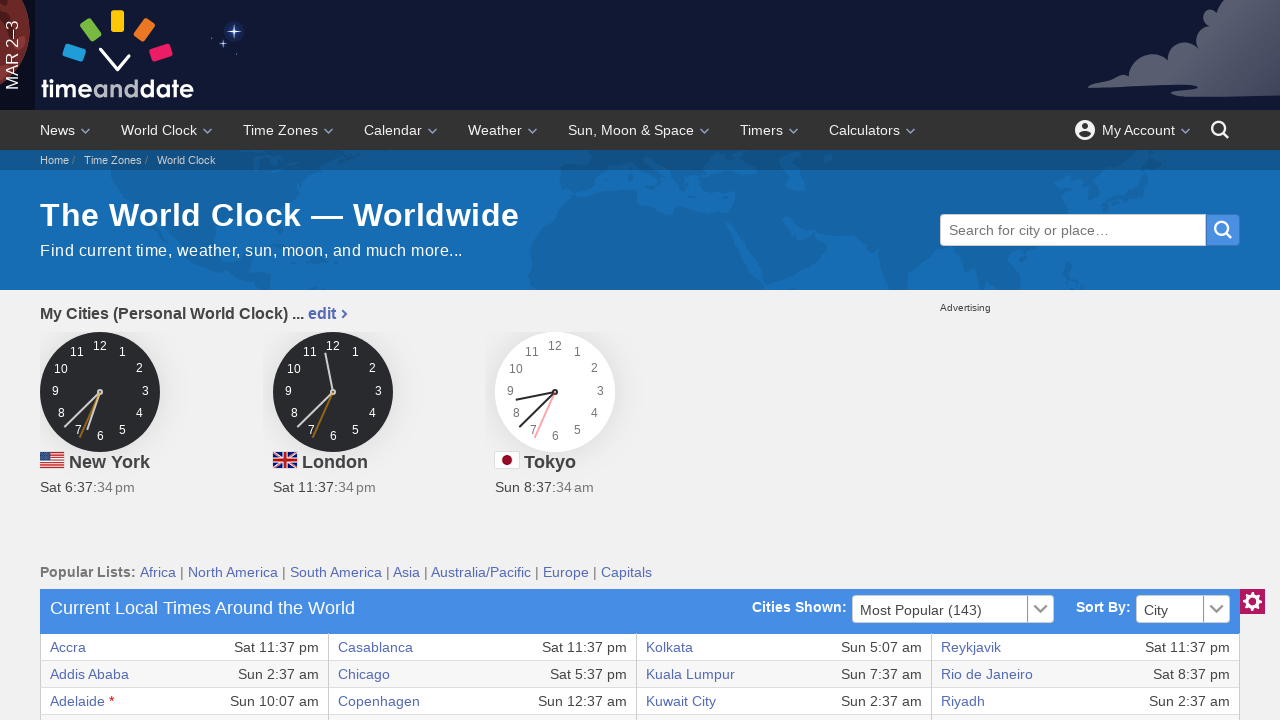

Located first table cell
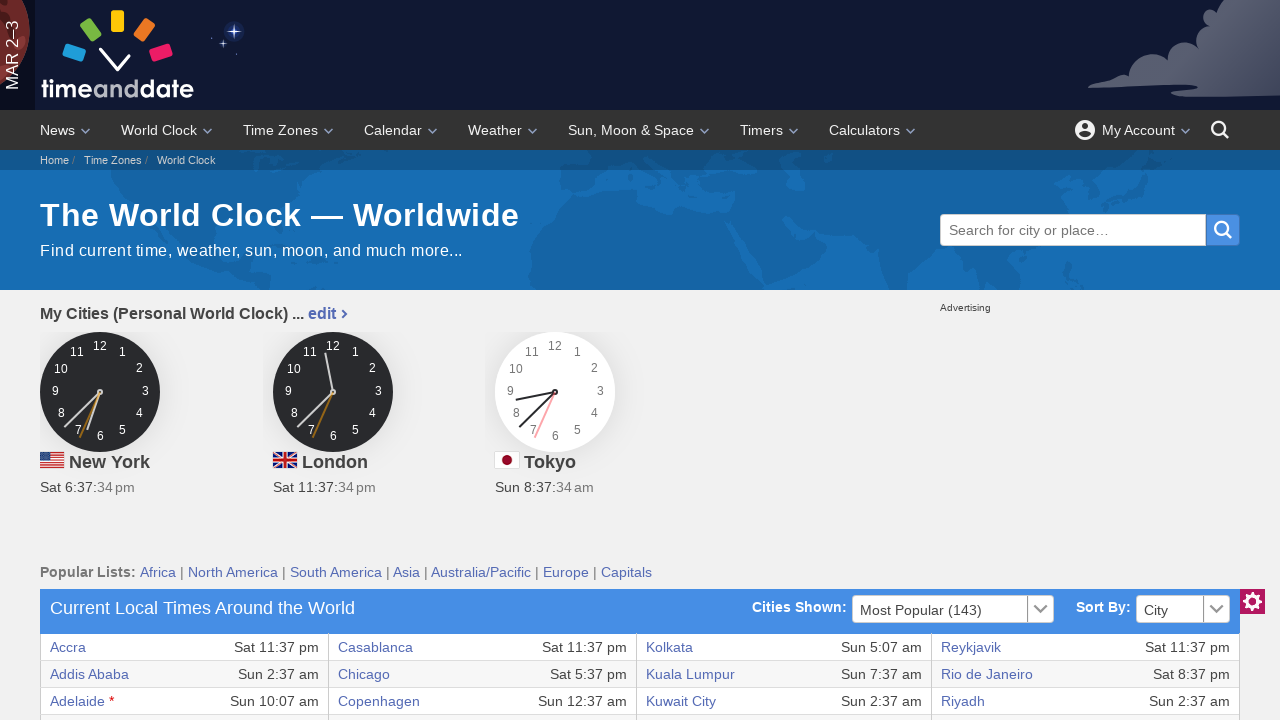

First table cell is visible and contains data
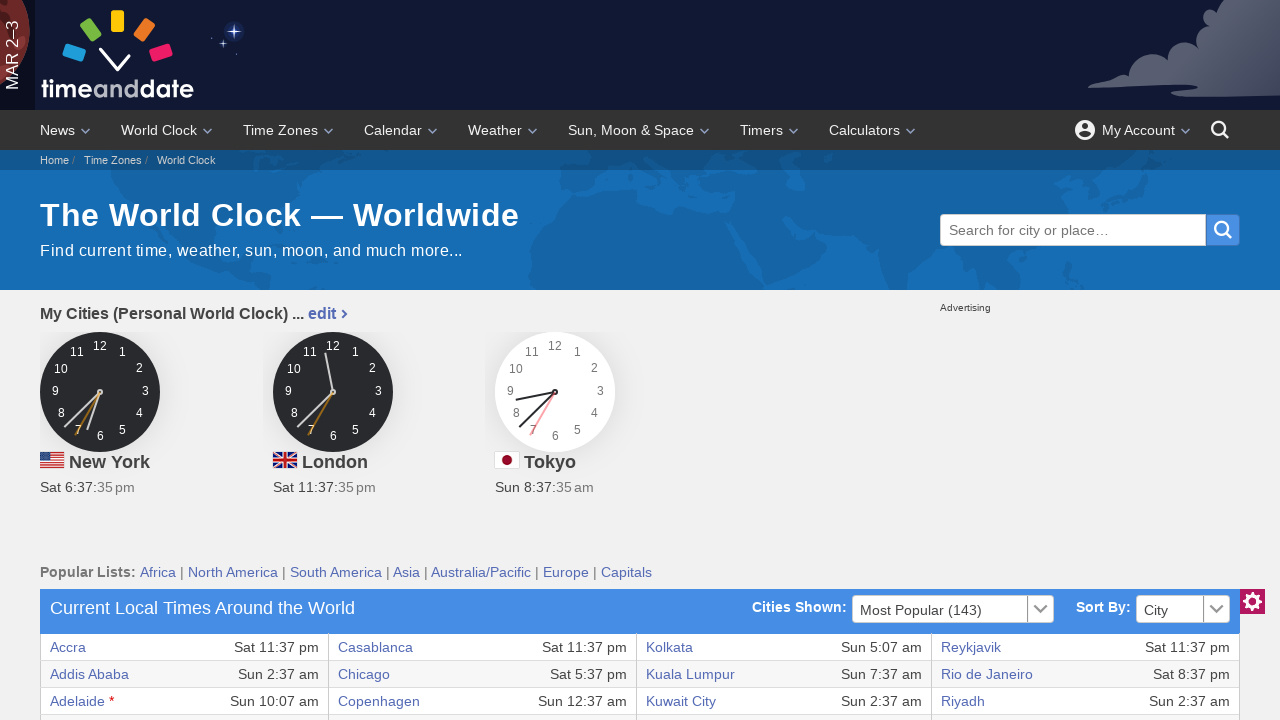

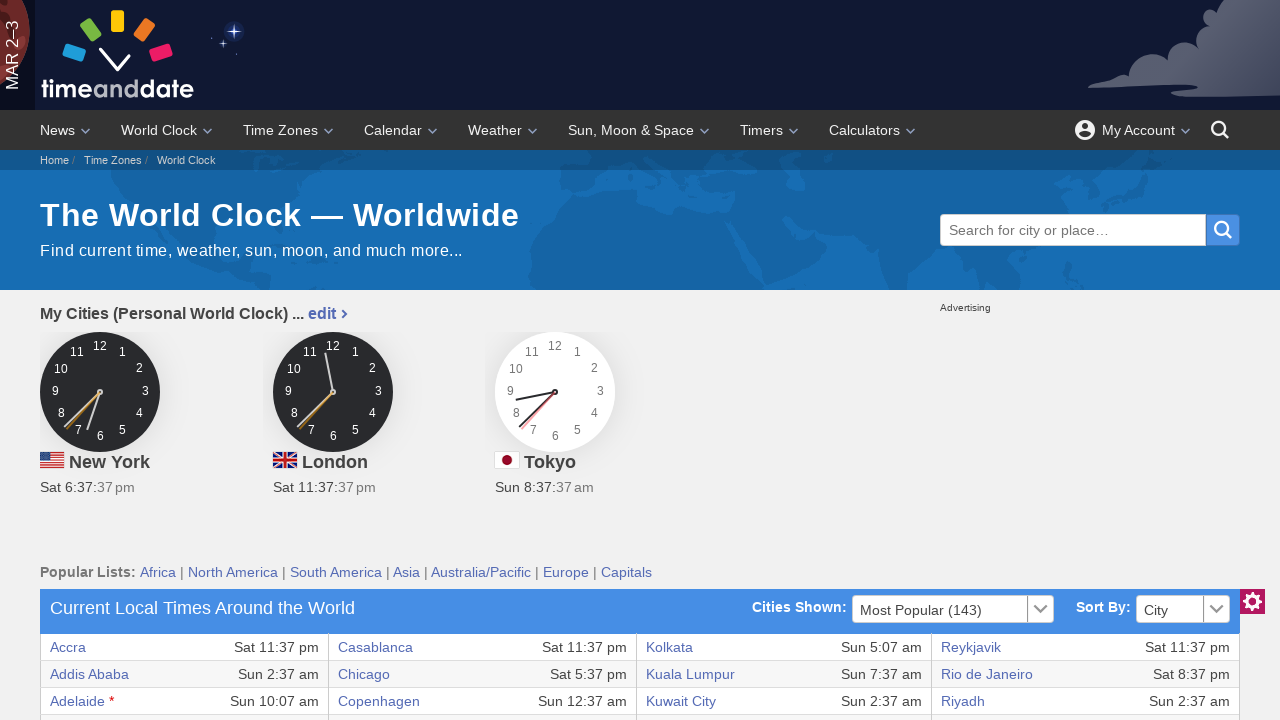